Navigates to the-internet.herokuapp.com, clicks on "Checkboxes" link if present, then selects the first checkbox

Starting URL: https://the-internet.herokuapp.com

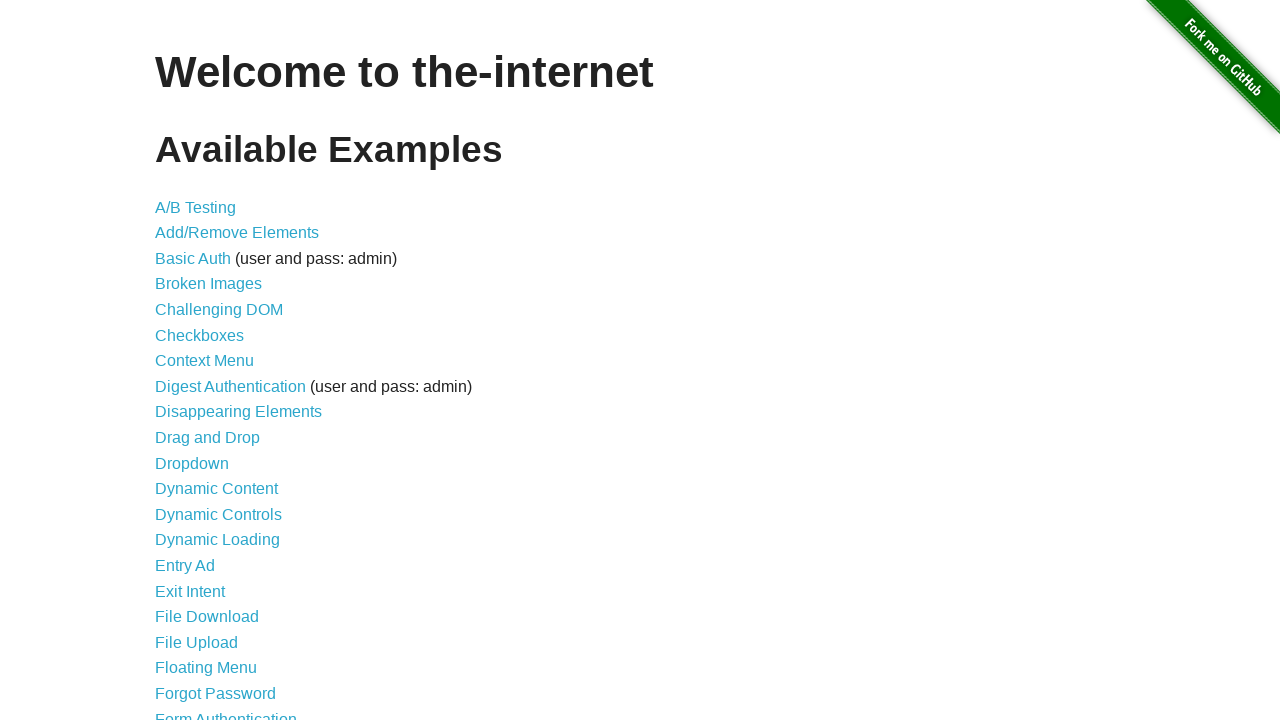

Checkboxes link is visible on the page
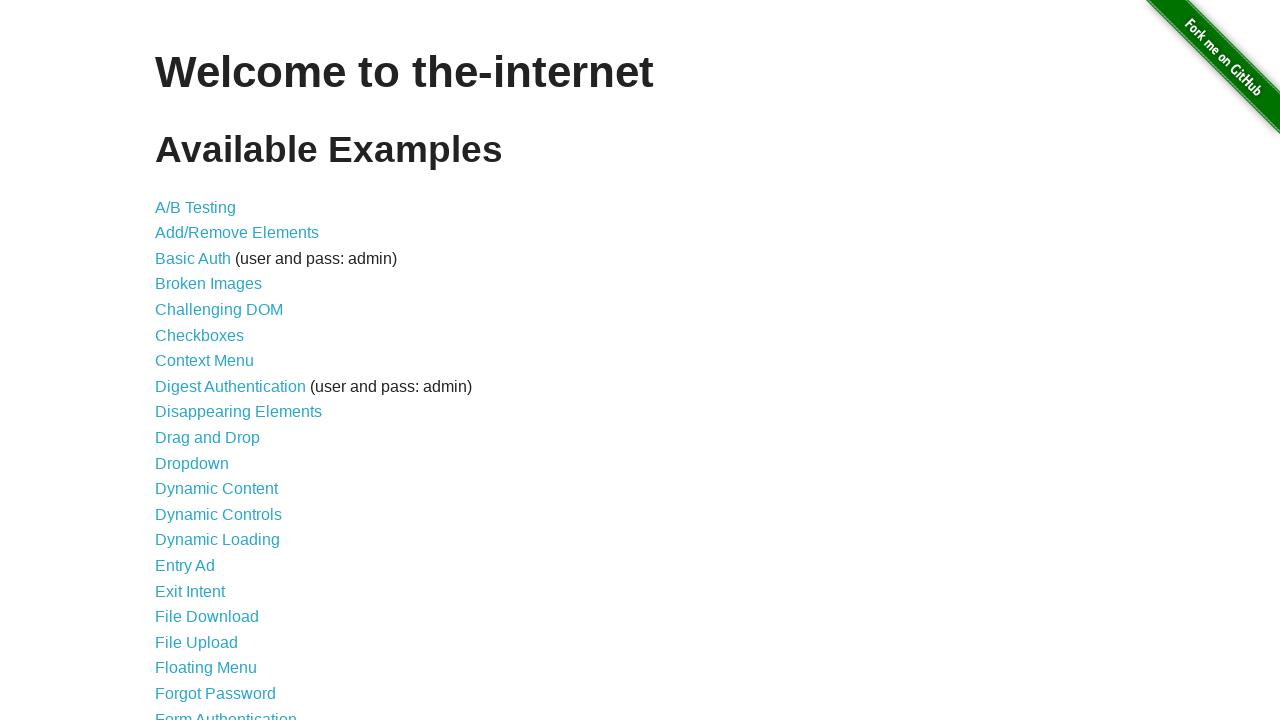

Clicked on Checkboxes link at (200, 335) on a:has-text('Checkboxes')
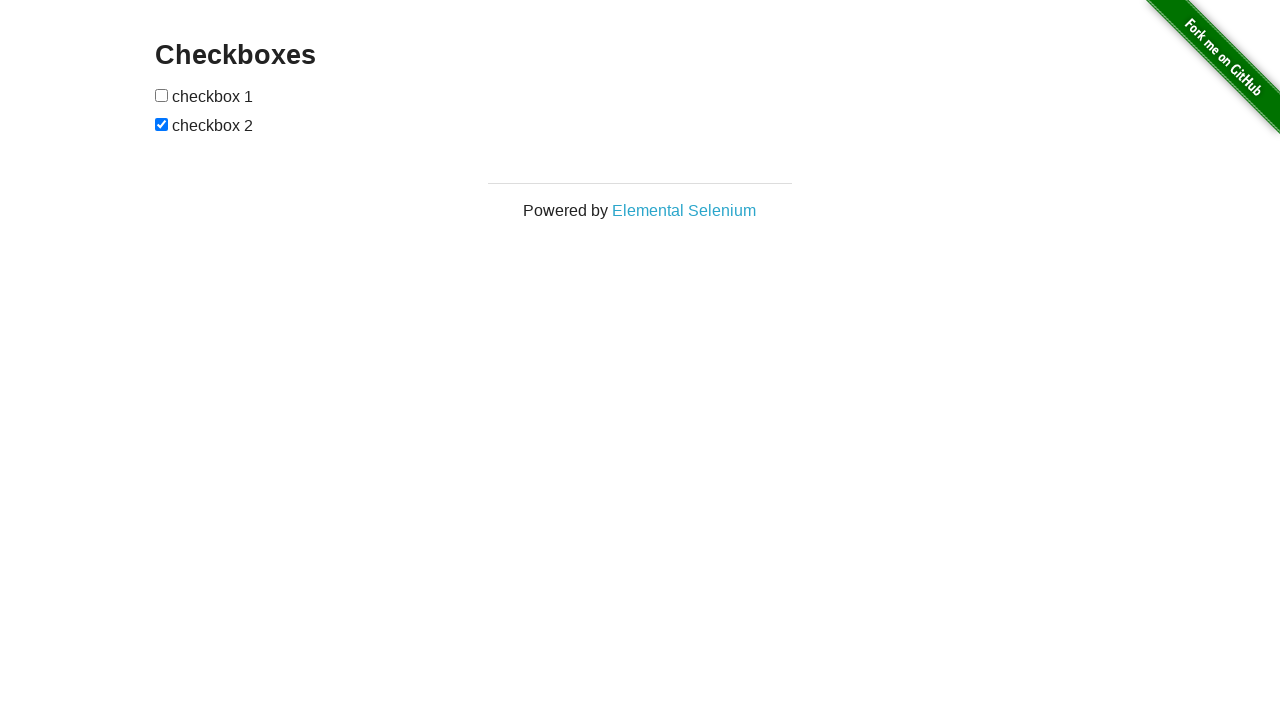

Checkboxes page loaded with checkbox elements present
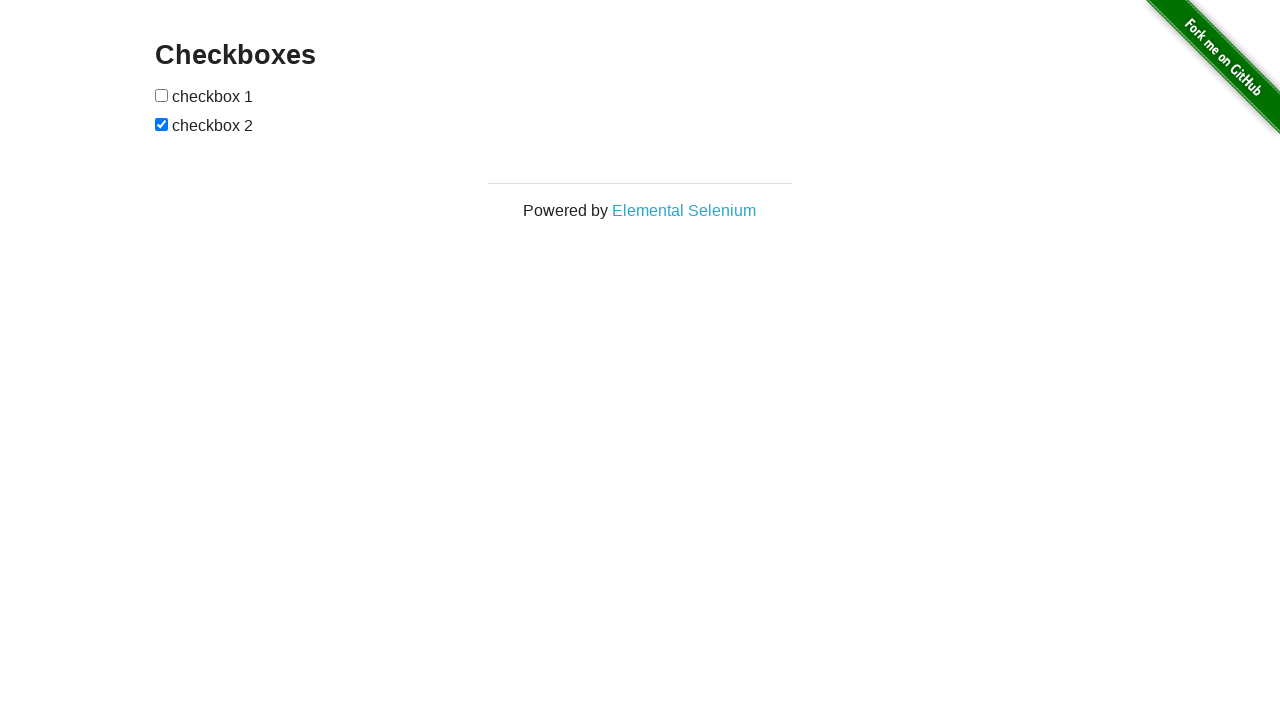

Selected the first checkbox at (162, 95) on input[type='checkbox'] >> nth=0
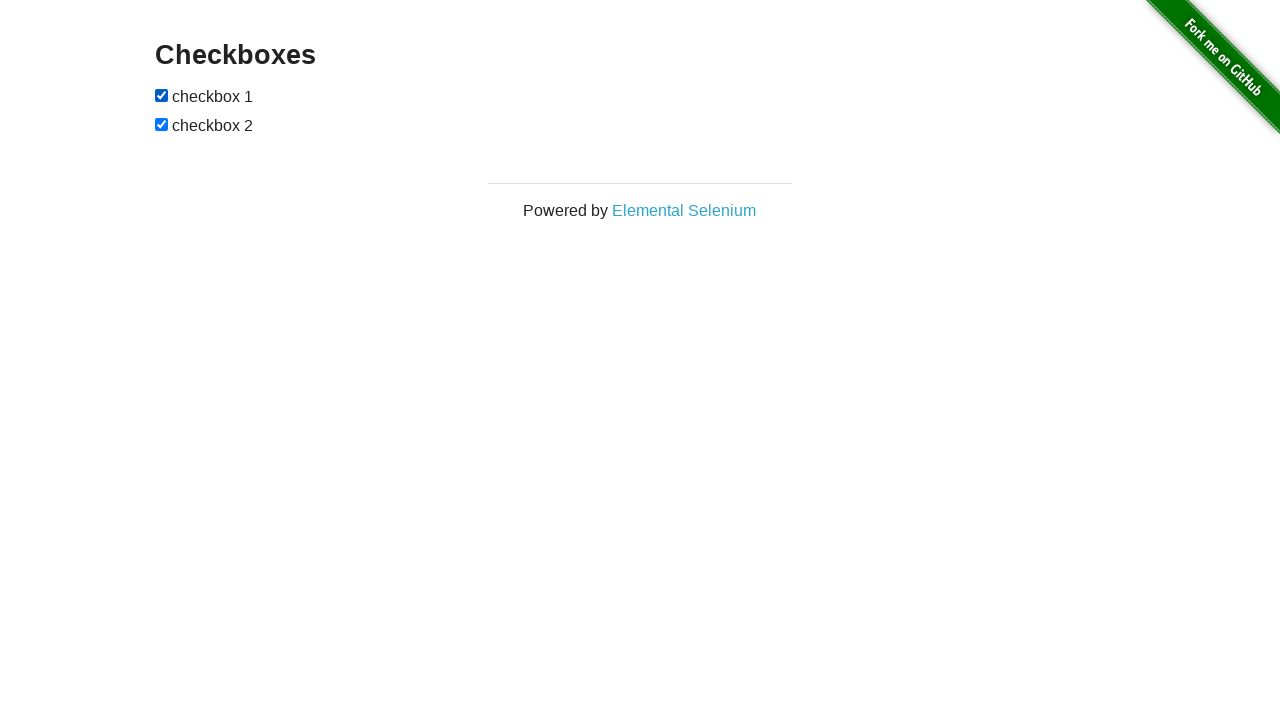

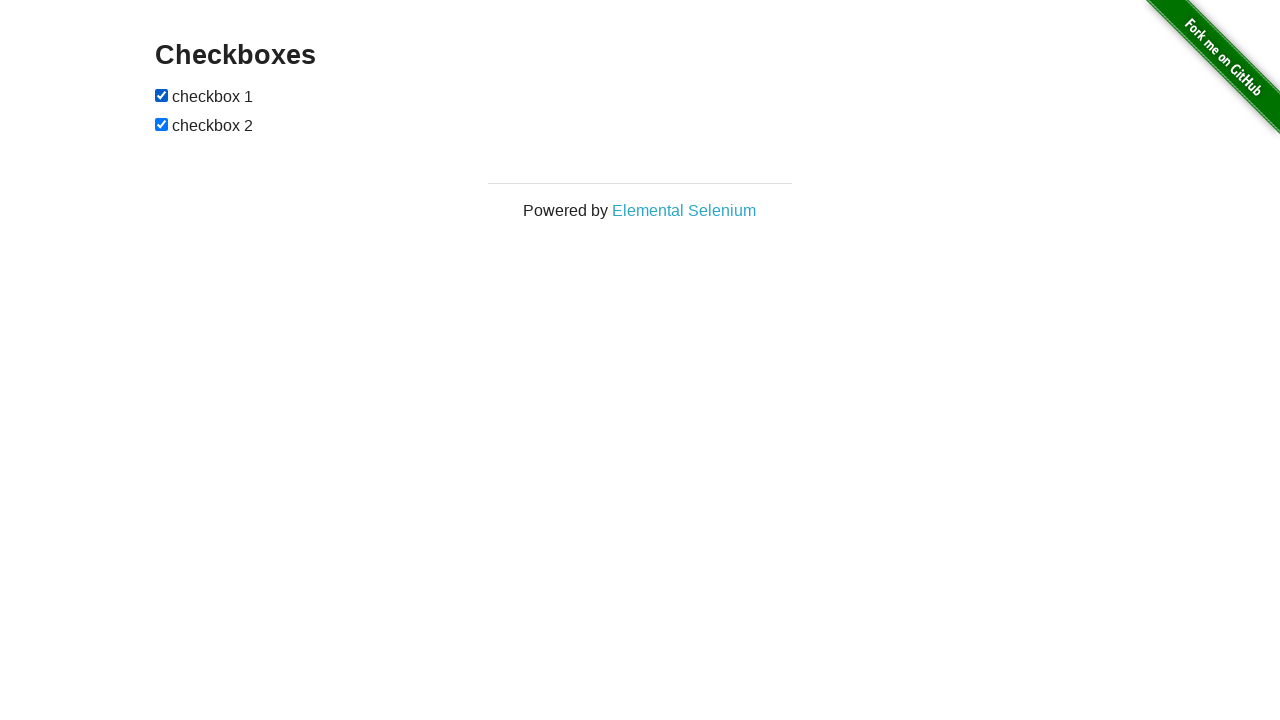